Tests search functionality and counts the number of results returned using list elements

Starting URL: https://opinto-opas.jyu.fi/2022/fi/haku/

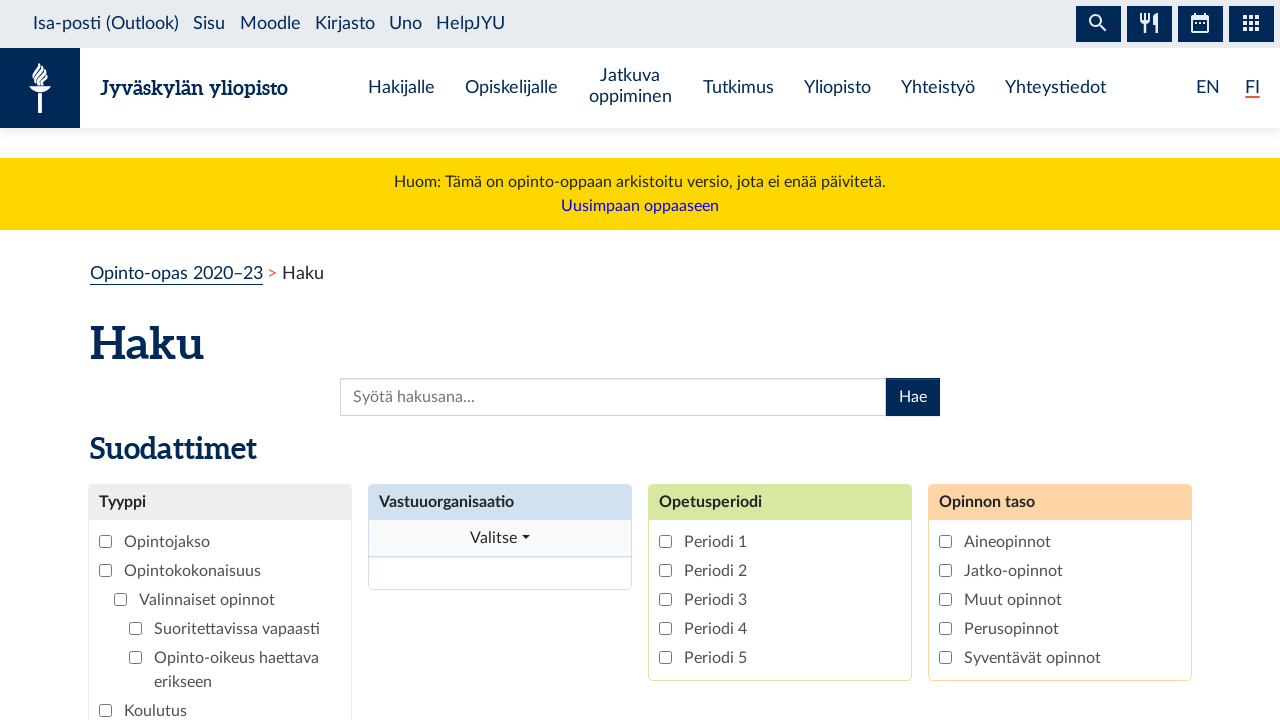

Filled search field with 'ohjelmointi' on //*[@id="content"]/div/div/div[1]/div/input
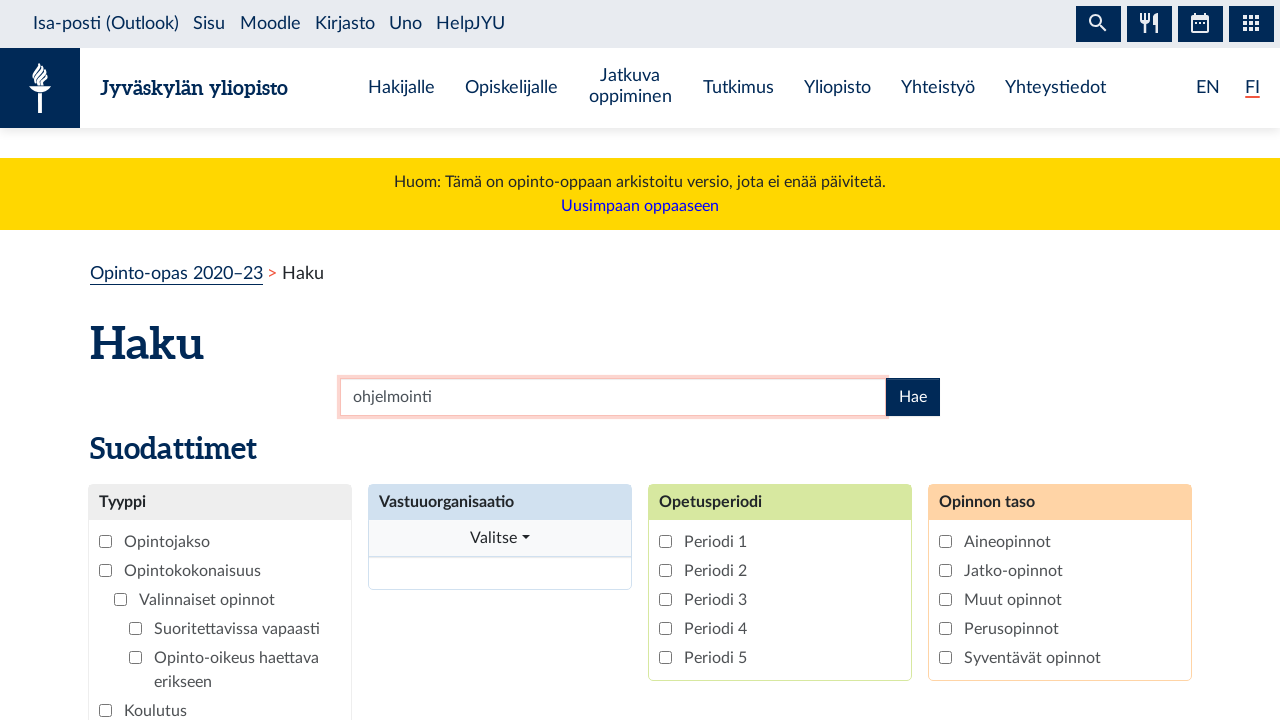

Clicked search button at (913, 397) on xpath=//*[@id="content"]/div/div/div[1]/div/button
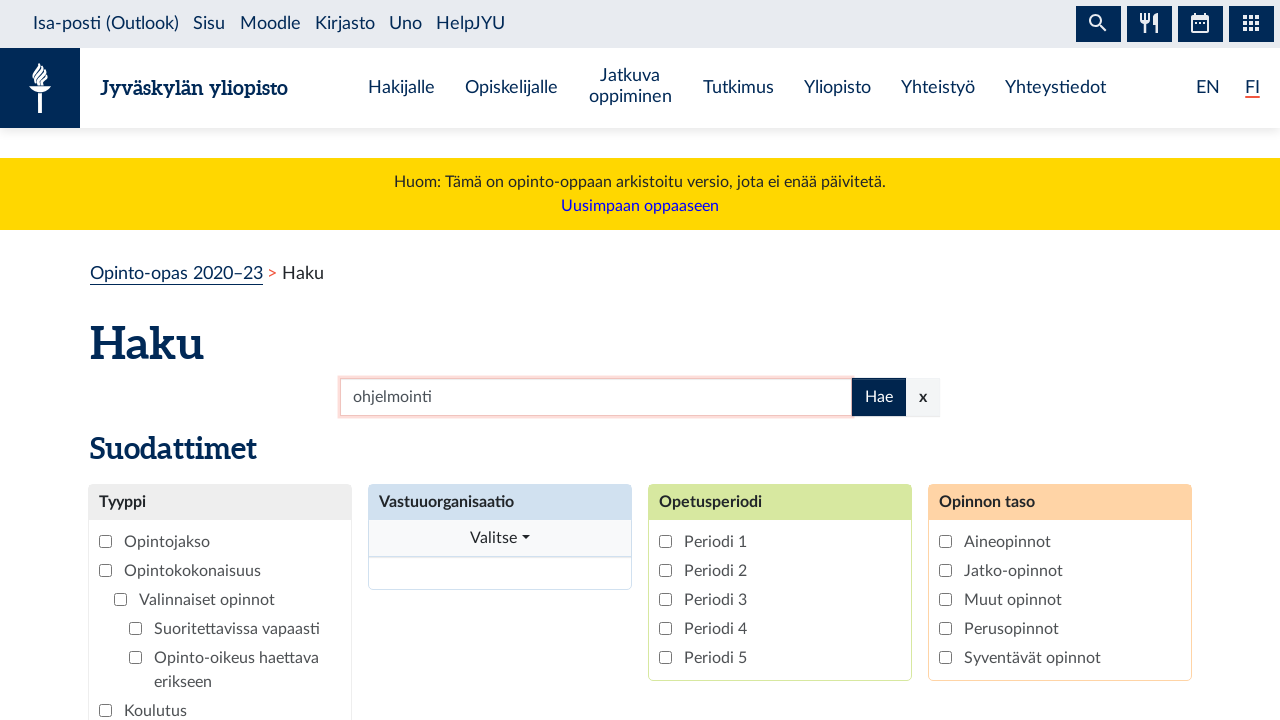

Search results loaded
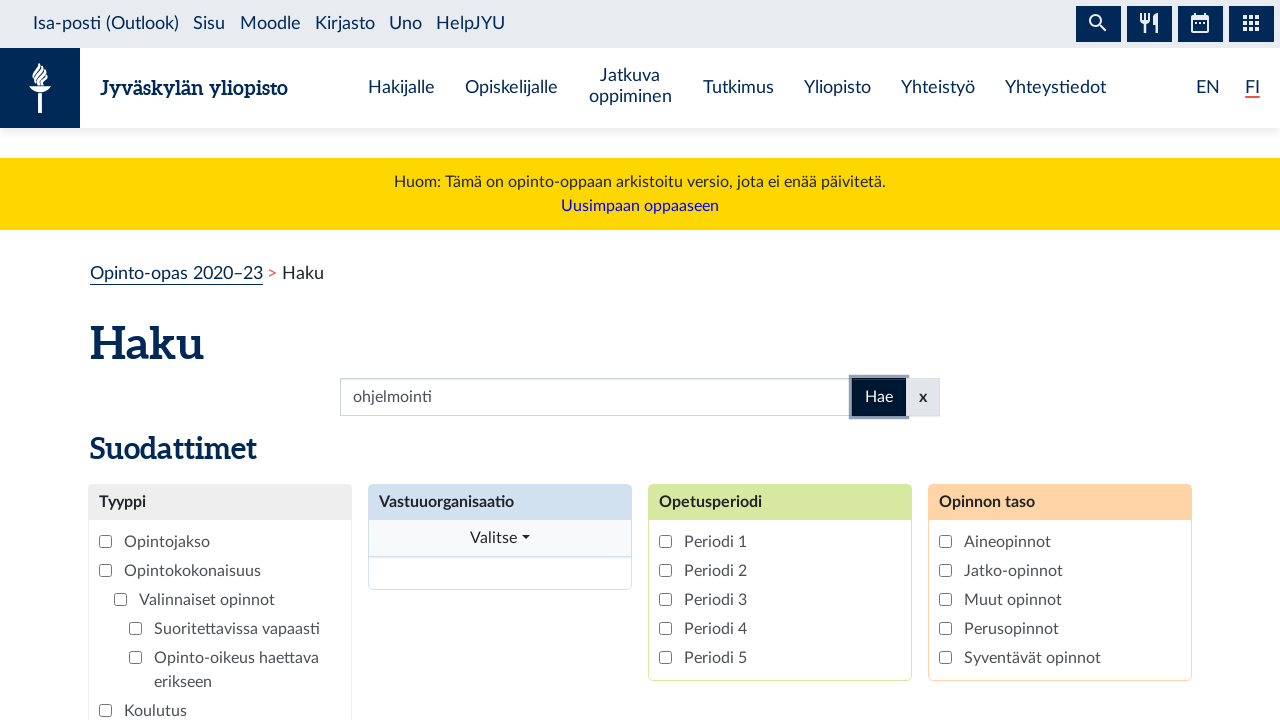

Counted search results: 12 items found
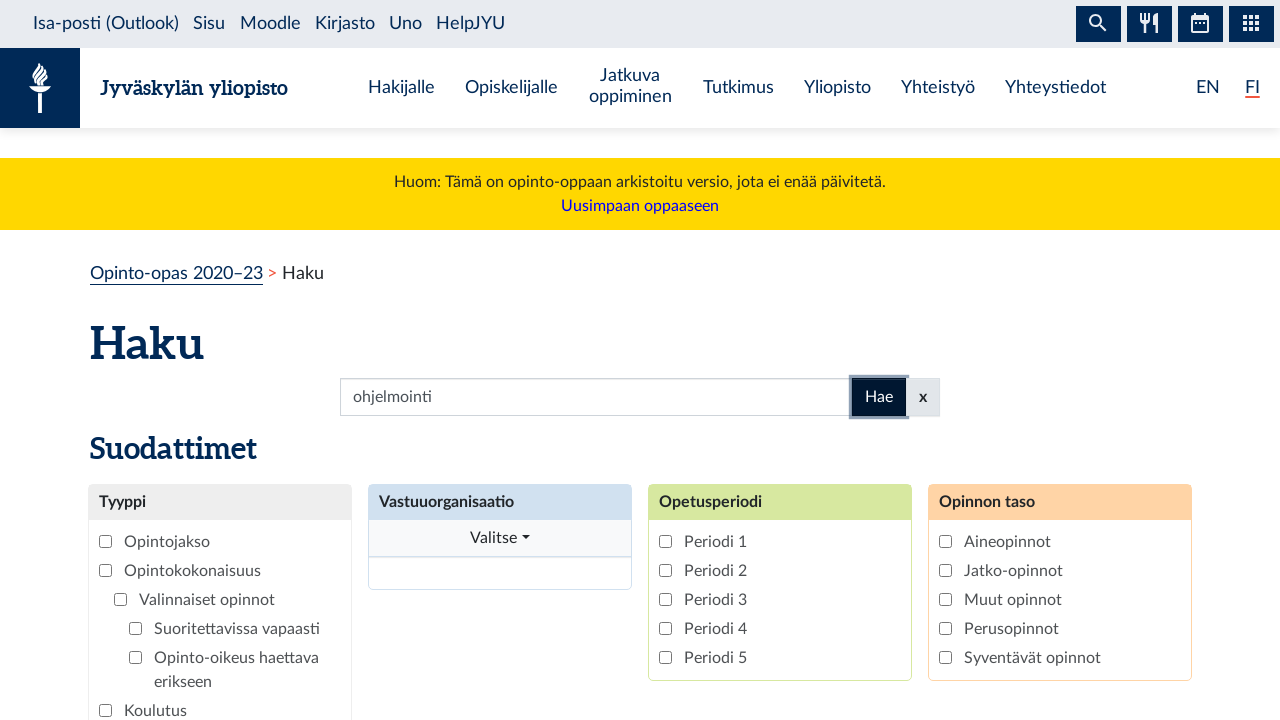

Assertion passed: expected 12 courses found
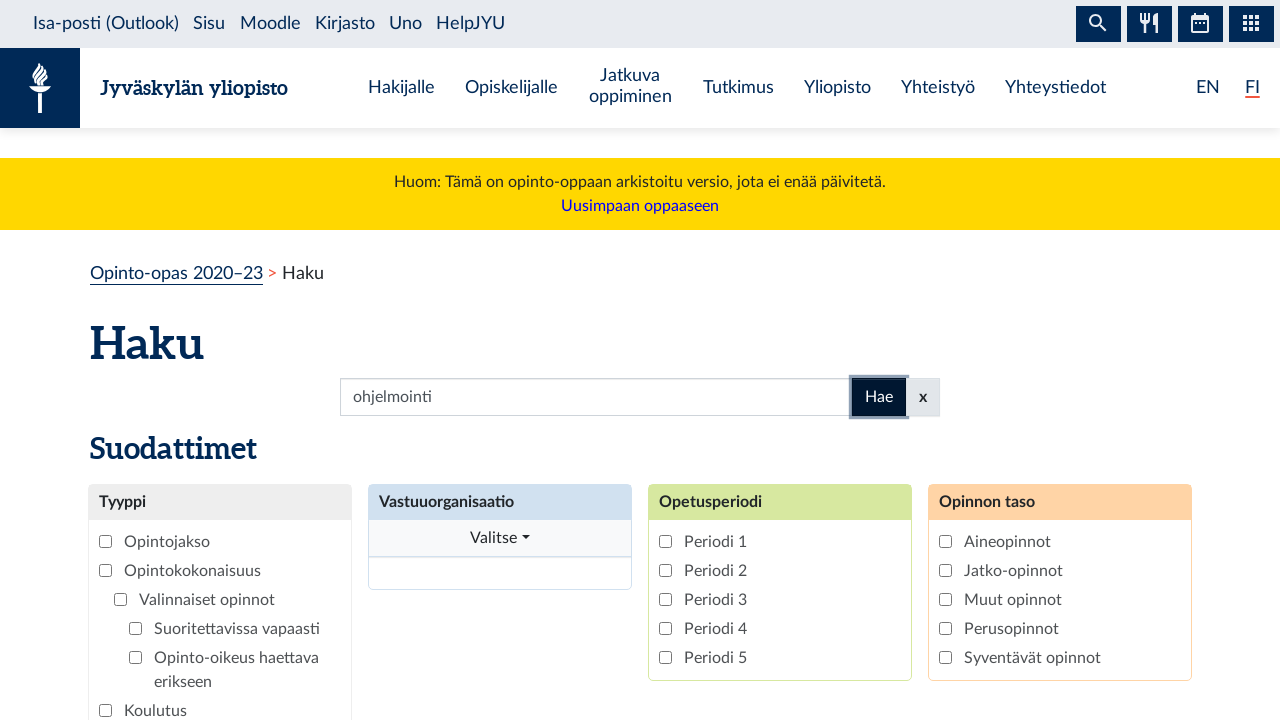

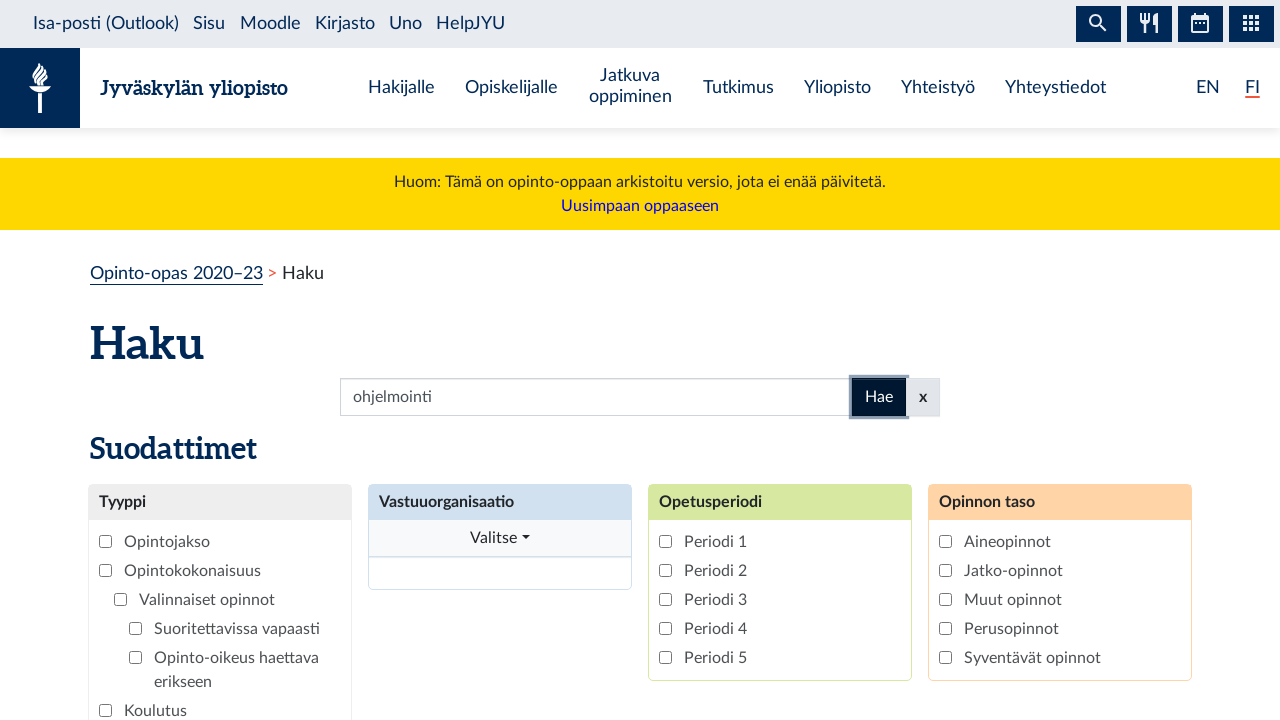